Navigates to an inputs page, clicks the Home link, and verifies the page title

Starting URL: https://practice.cydeo.com/inputs

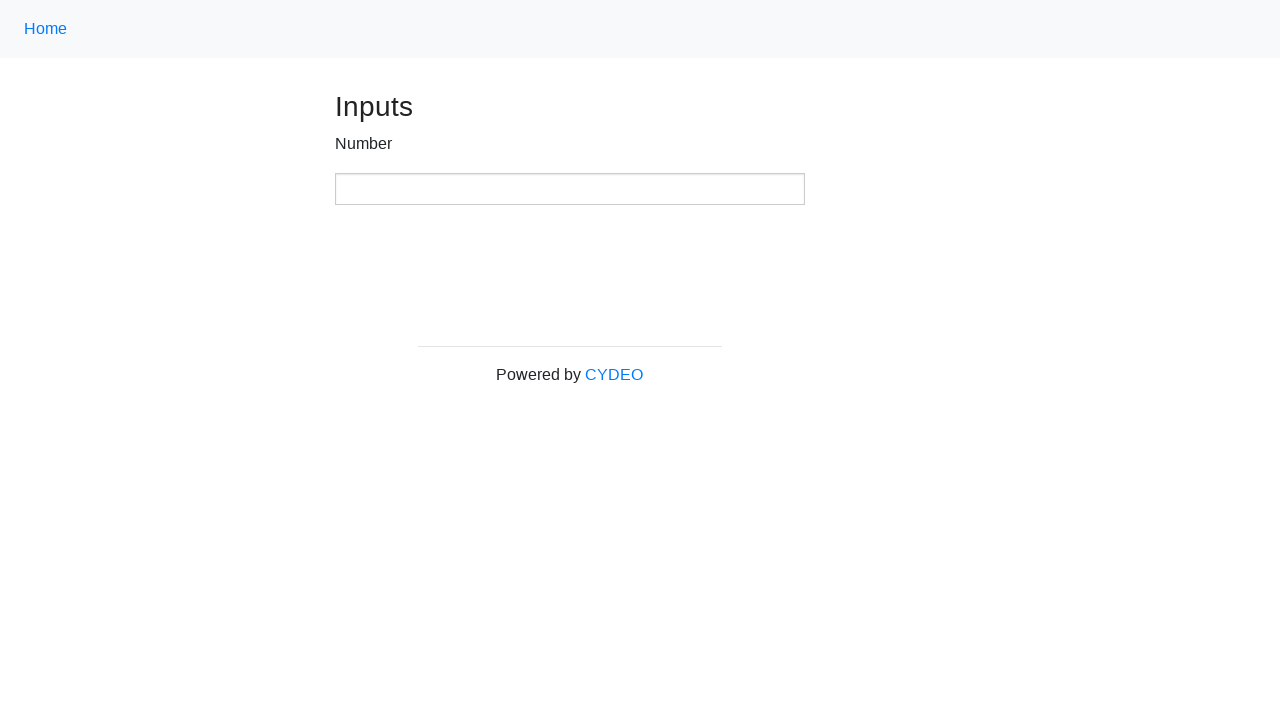

Clicked the Home link using class name selector at (46, 29) on .nav-link
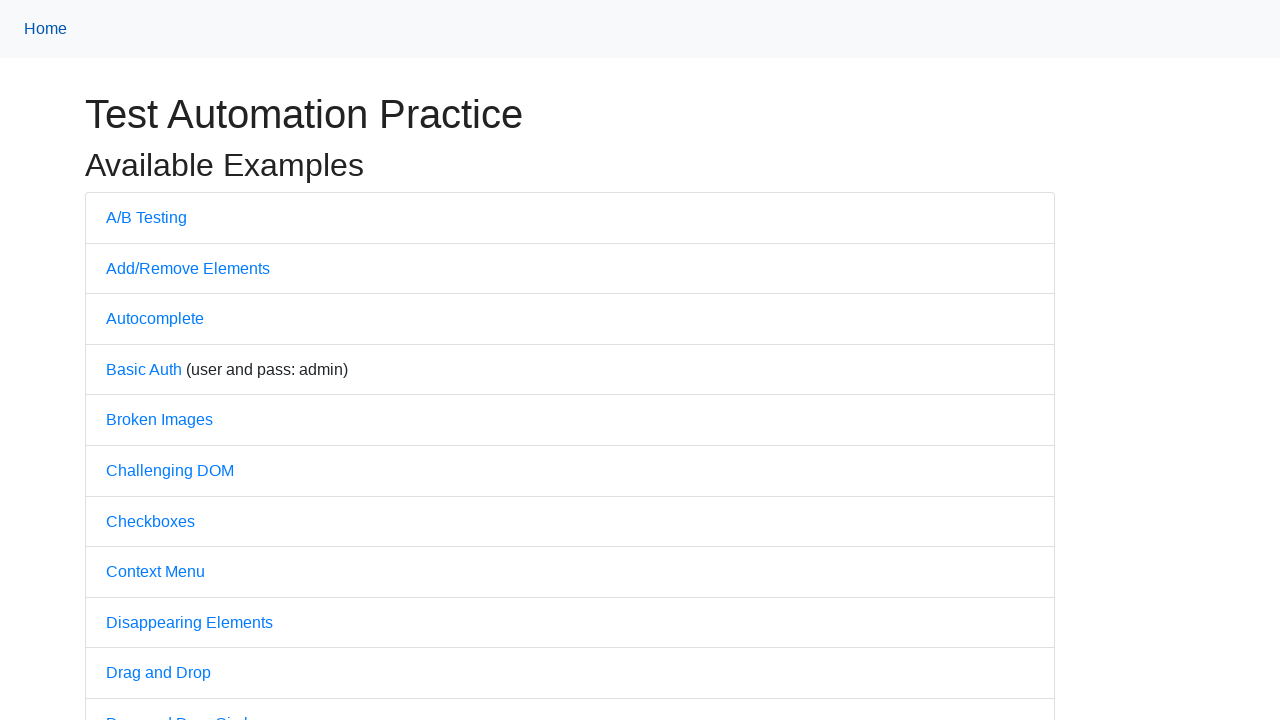

Verified page title is 'Practice'
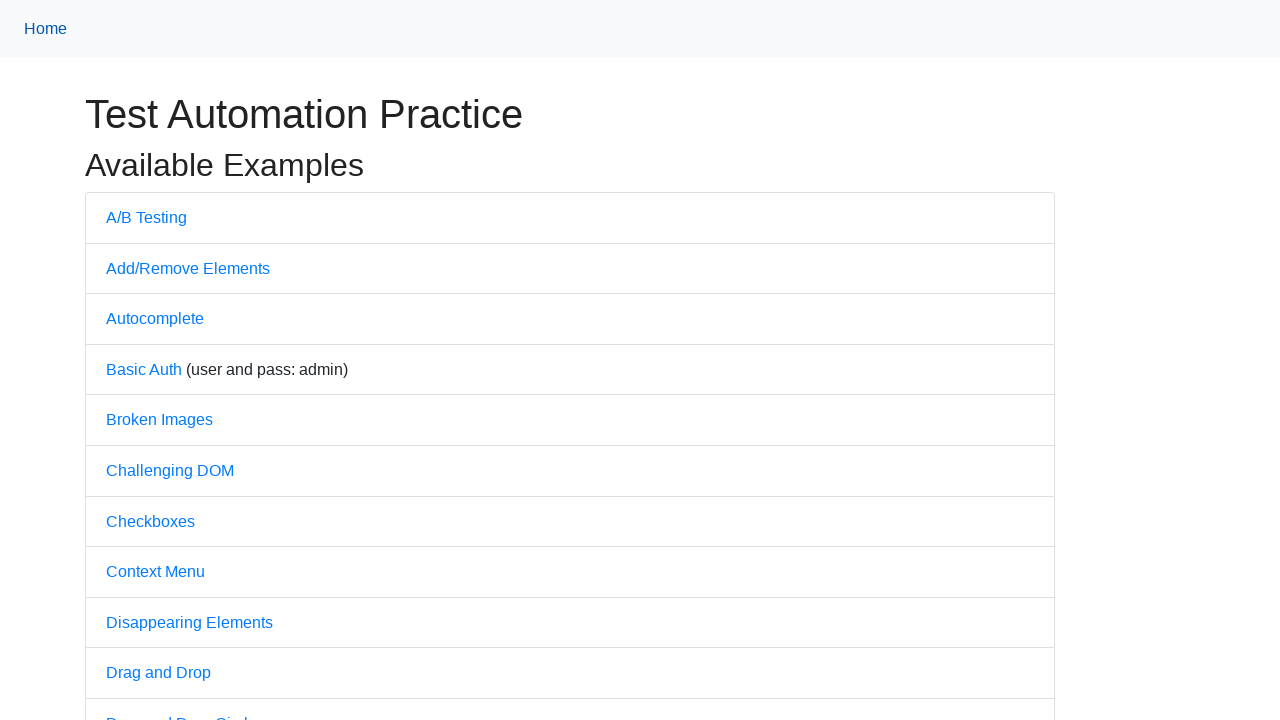

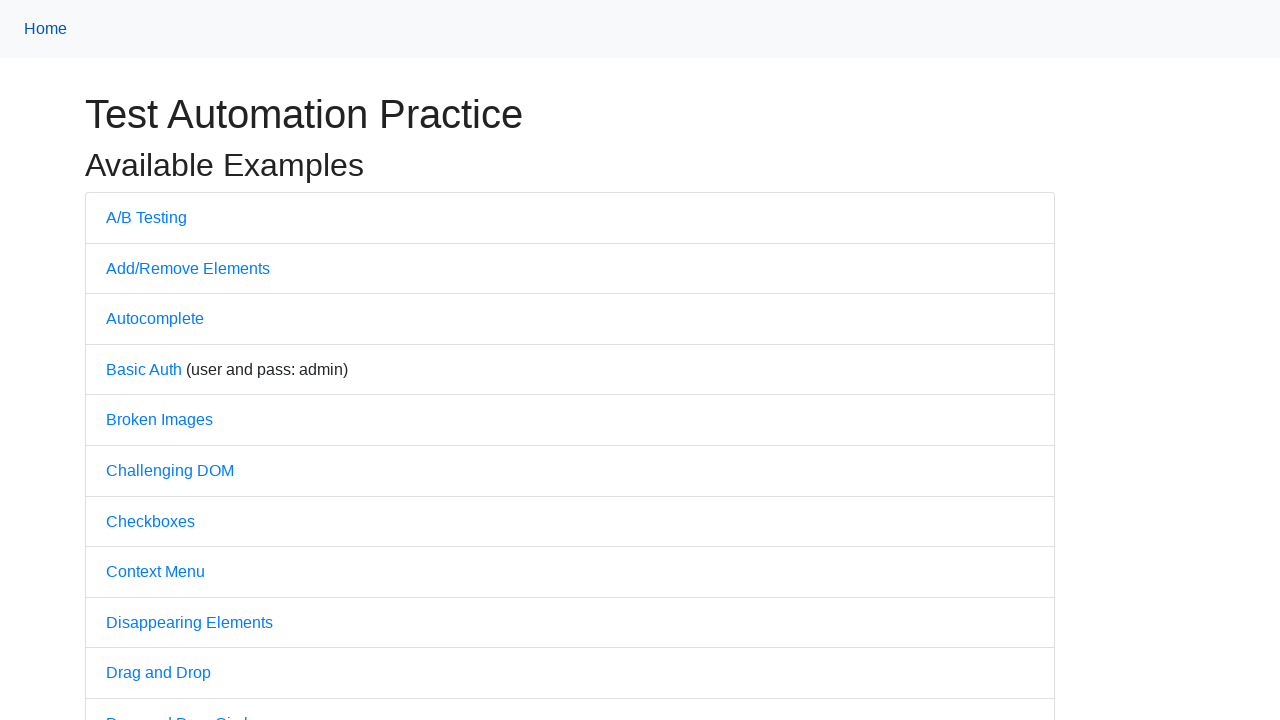